Tests mouse hover functionality by hovering over the "SwitchTo" navigation menu element on a demo registration page

Starting URL: http://demo.automationtesting.in/Register.html

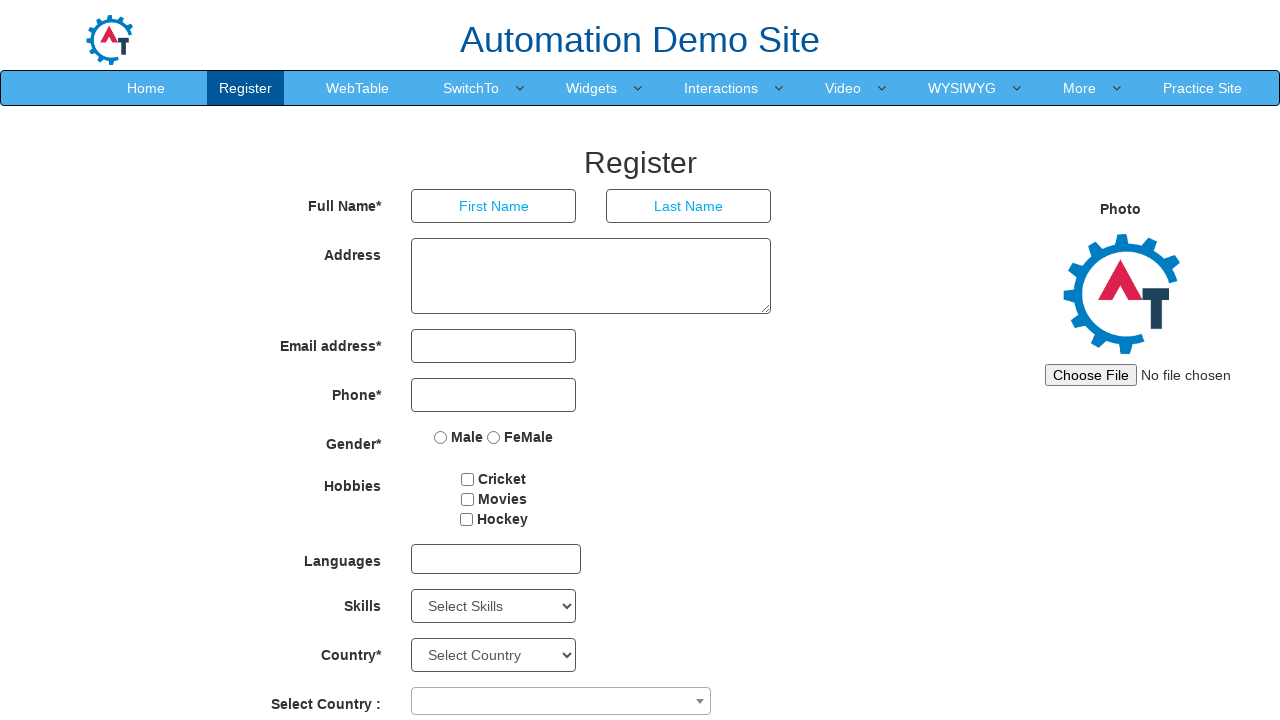

Navigated to demo registration page
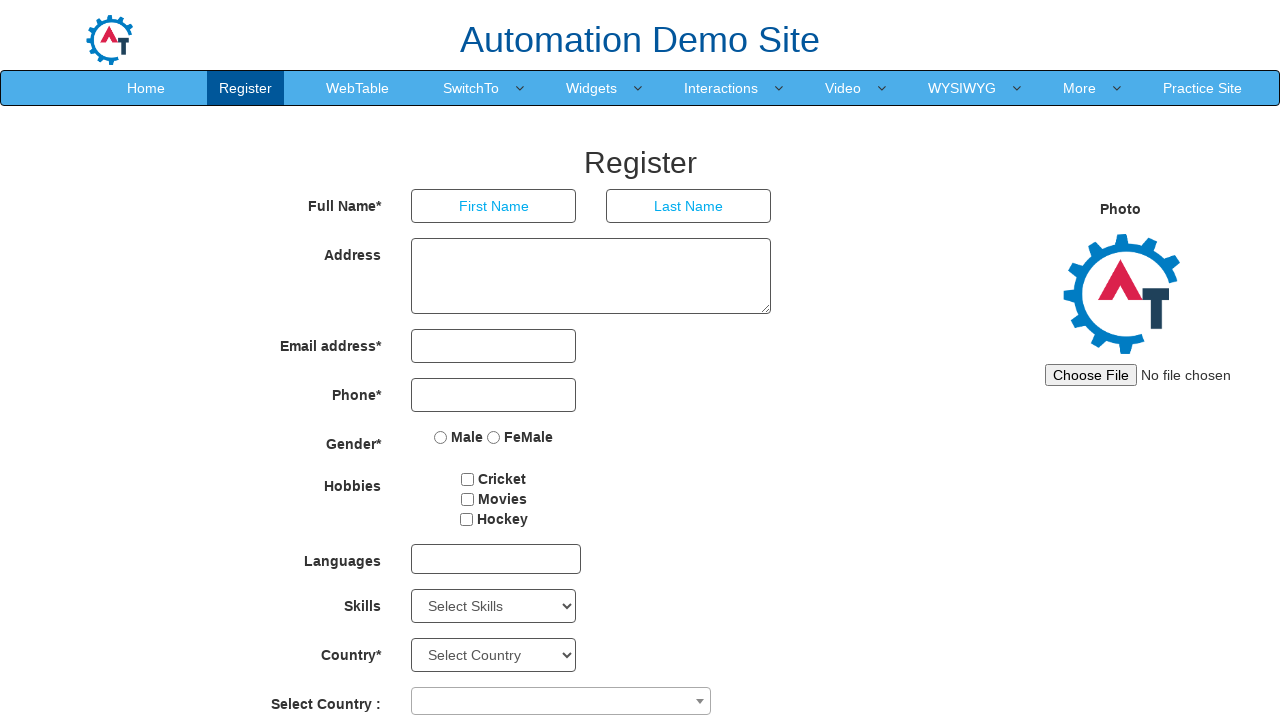

Located SwitchTo navigation menu element
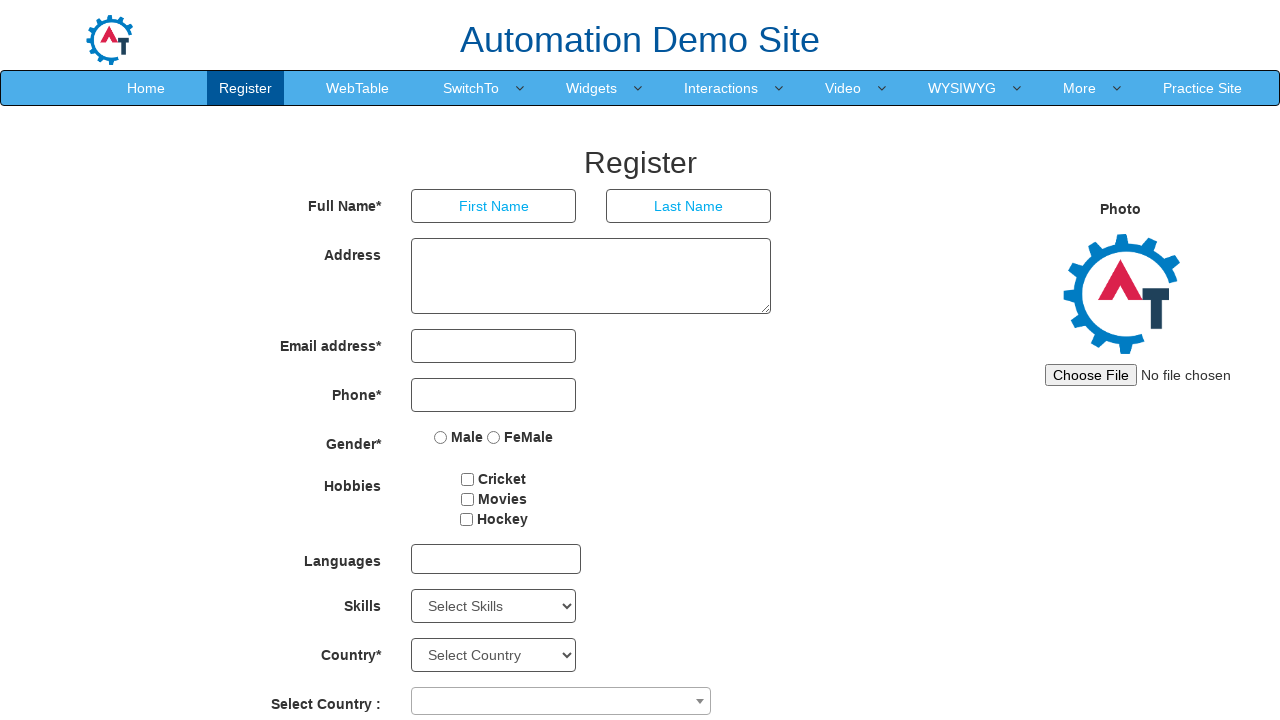

Hovered mouse over SwitchTo navigation menu element at (471, 88) on xpath=//a[text()='SwitchTo']
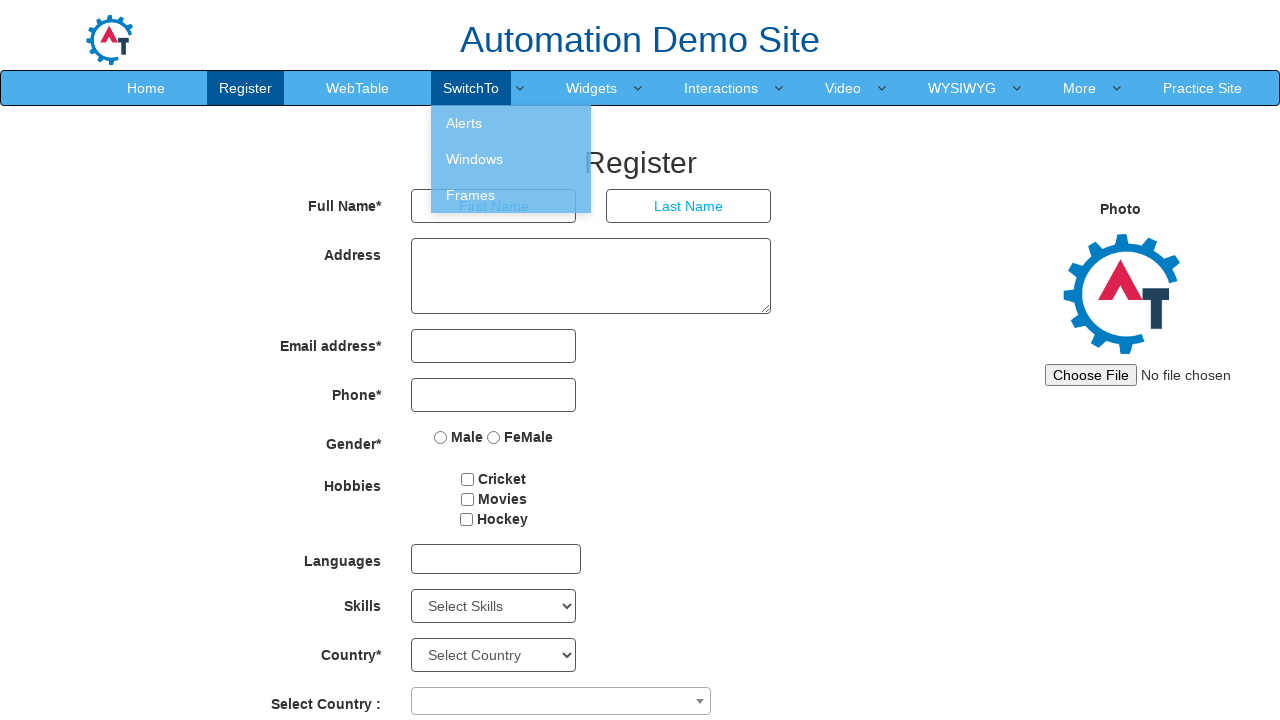

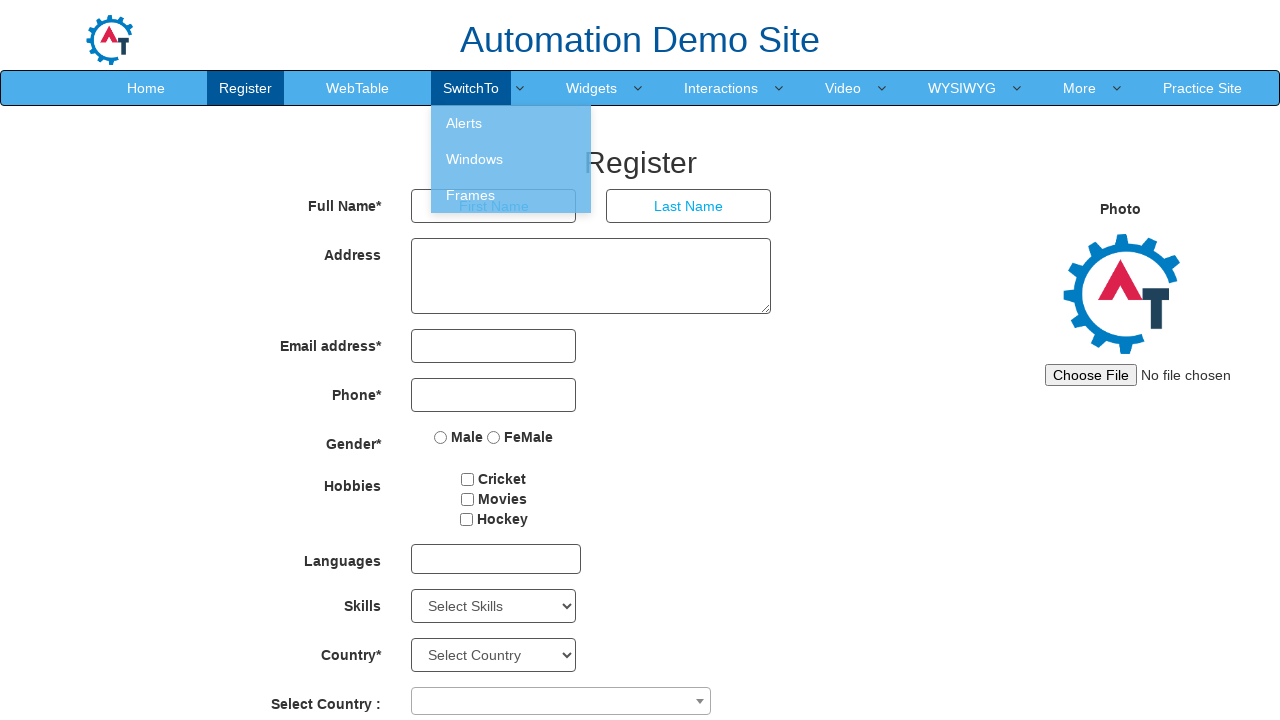